Tests typing mixed case text with and without Shift key in English

Starting URL: https://virtual-keyboard-app.vercel.app/

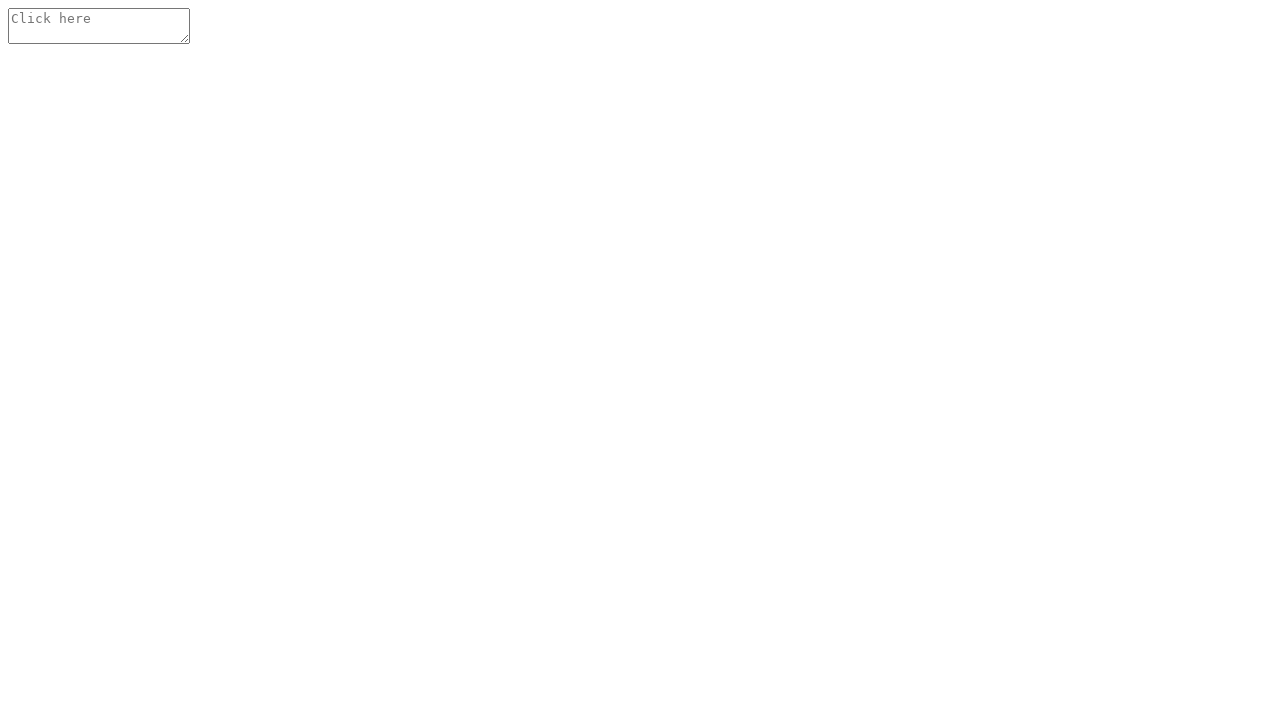

Clicked on input textarea to show the virtual keyboard at (99, 26) on .use-keyboard-input
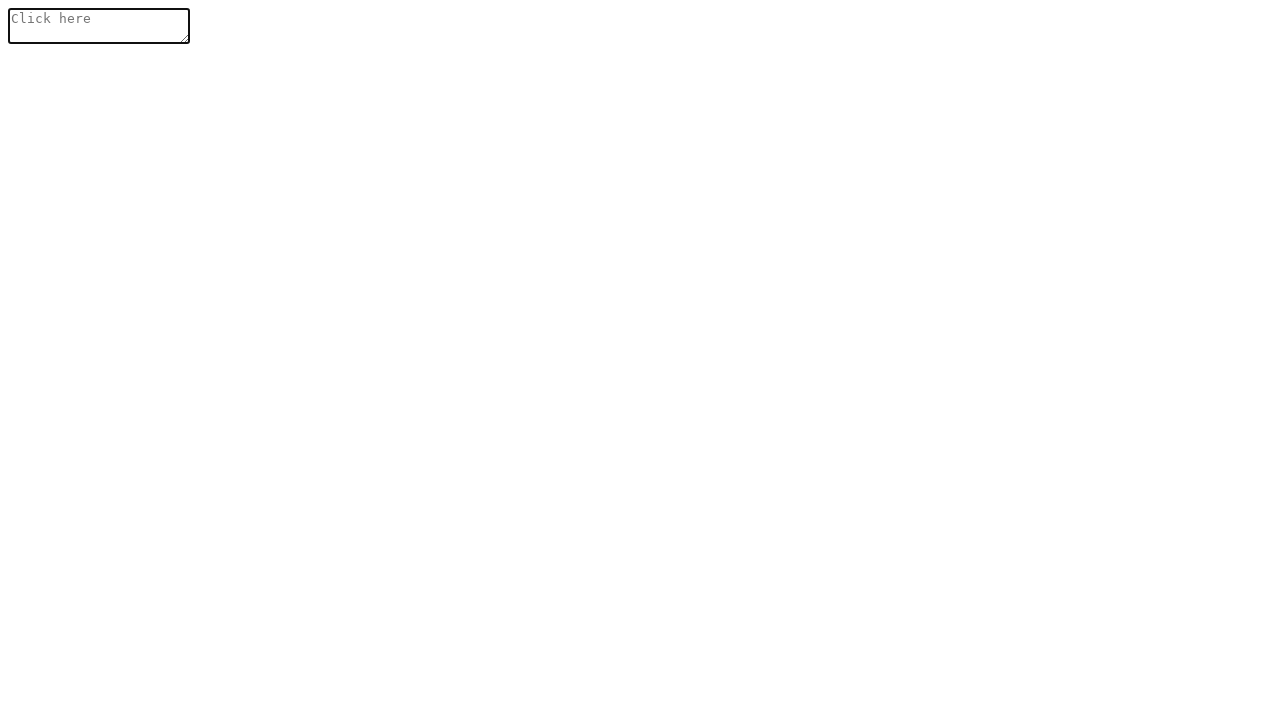

Virtual keyboard appeared on screen
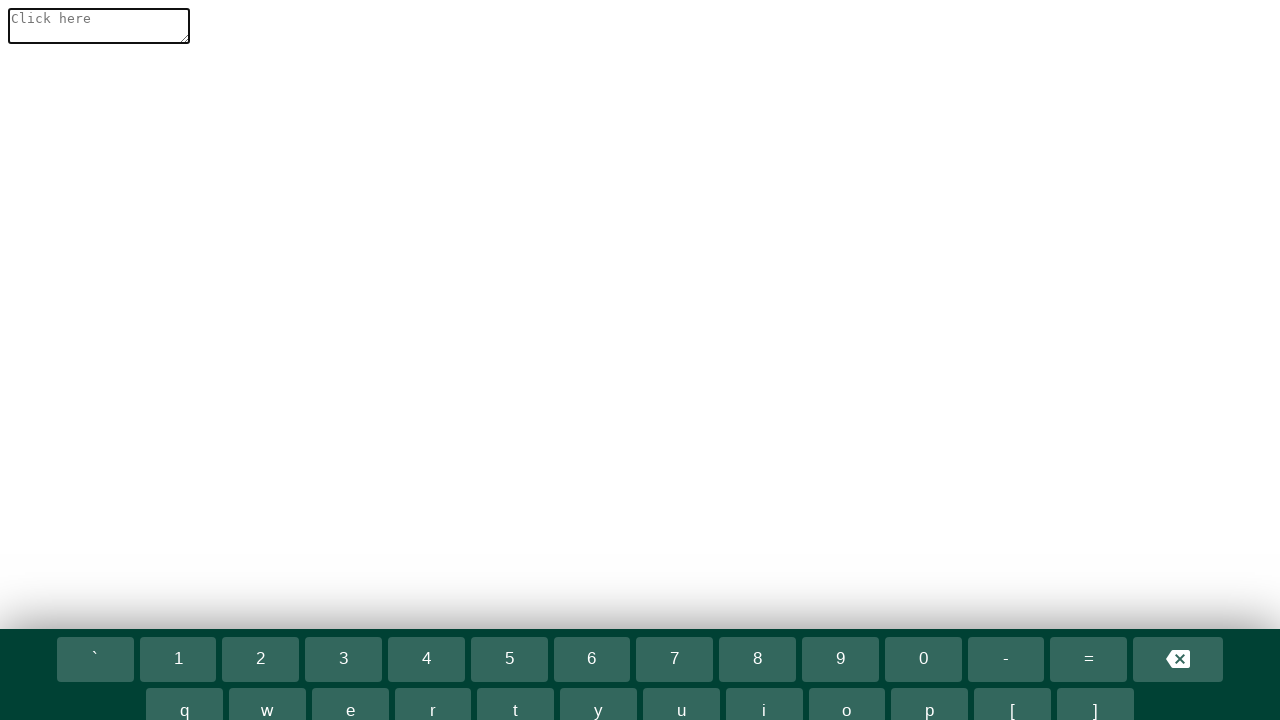

Waited 1000ms for input processing
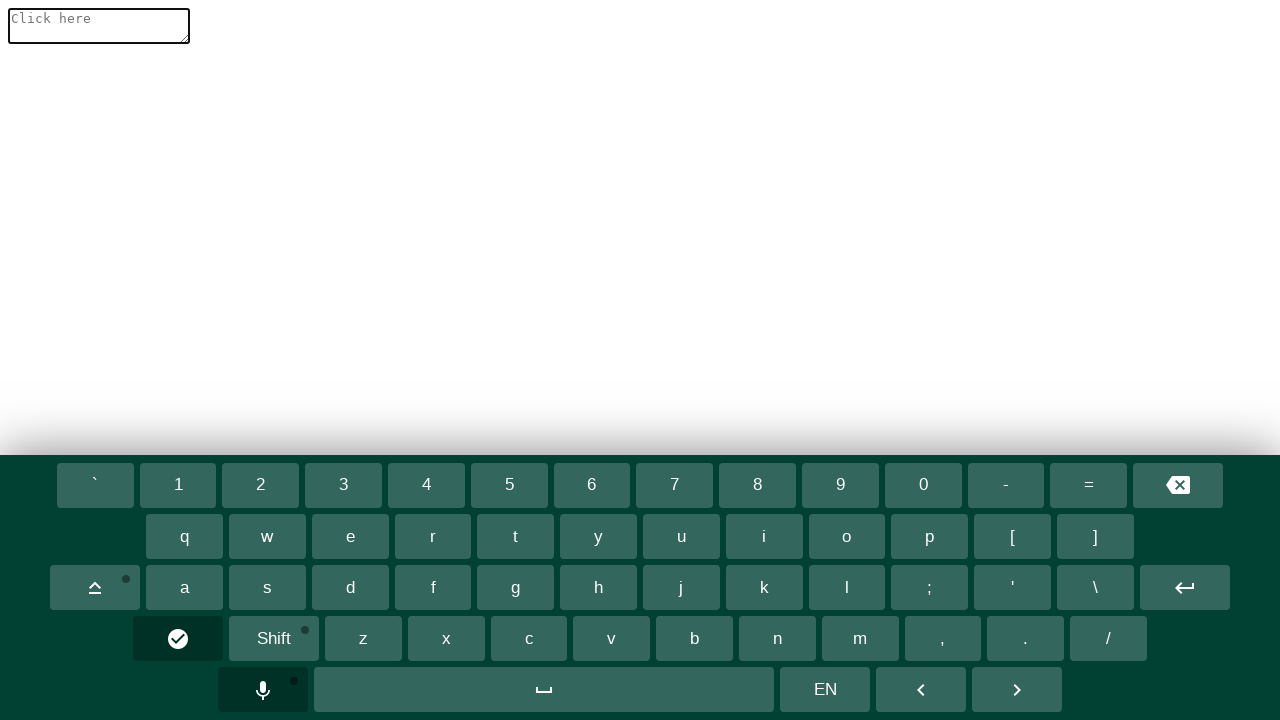

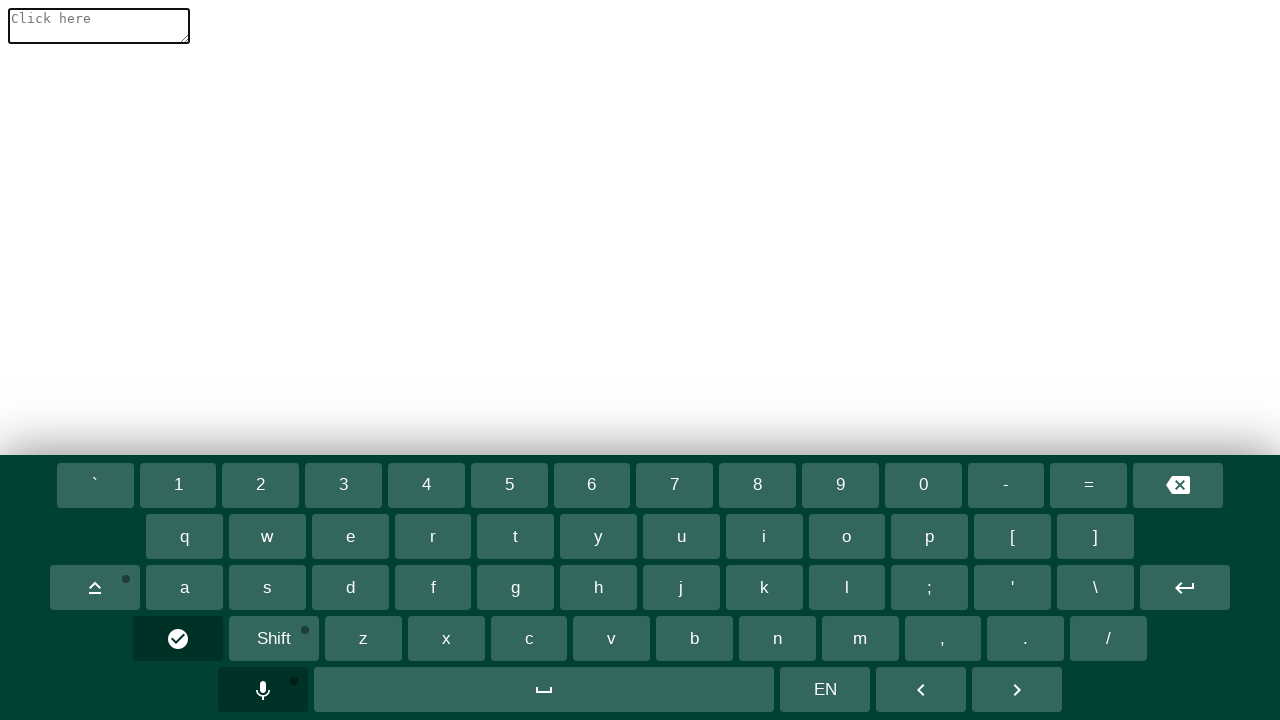